Tests filling out the complete feedback form with name, age, language, gender, rating option, and comment, then submitting and verifying all values are displayed correctly on the response page.

Starting URL: https://kristinek.github.io/site/tasks/provide_feedback

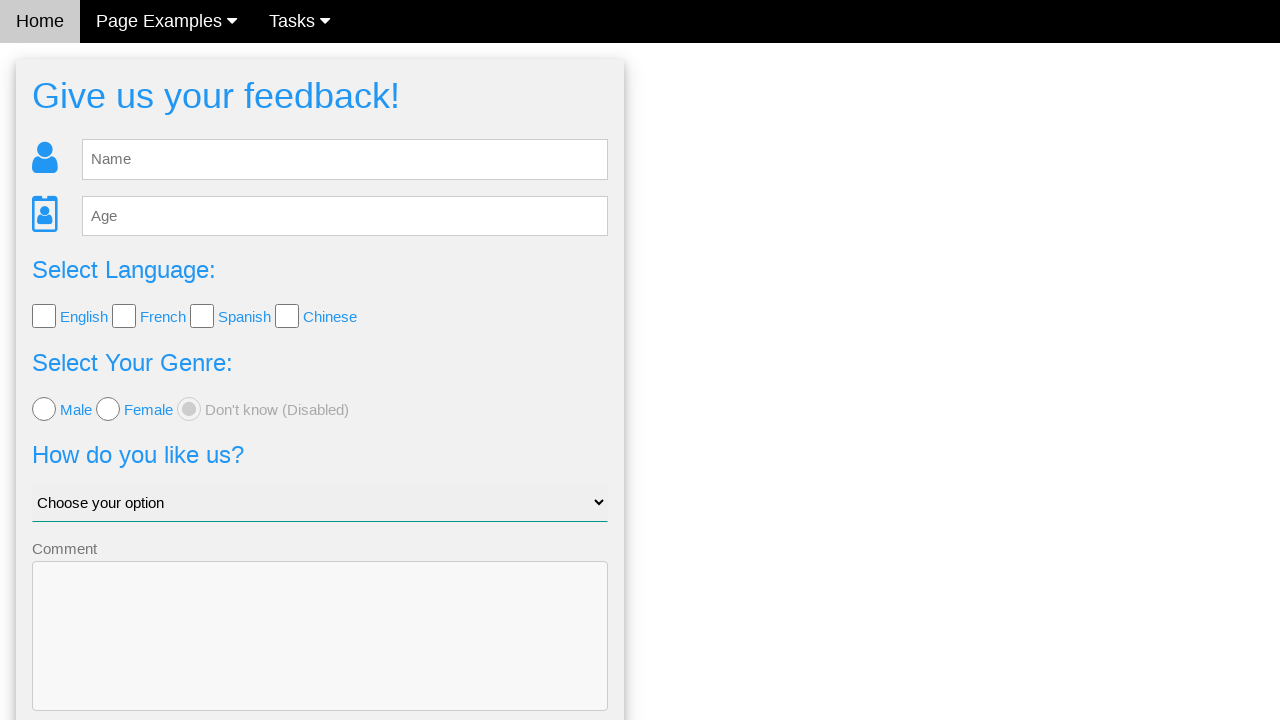

Filled name field with 'TestUser' on #fb_name
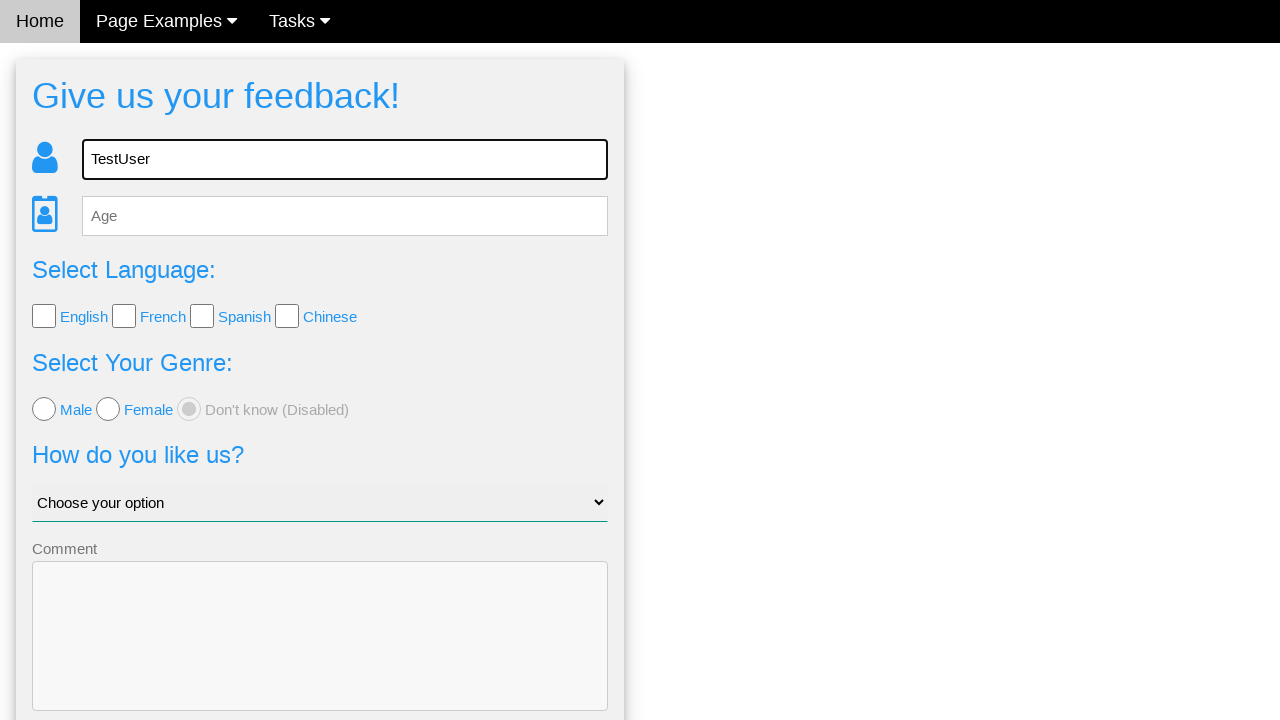

Filled age field with '28' on #fb_age
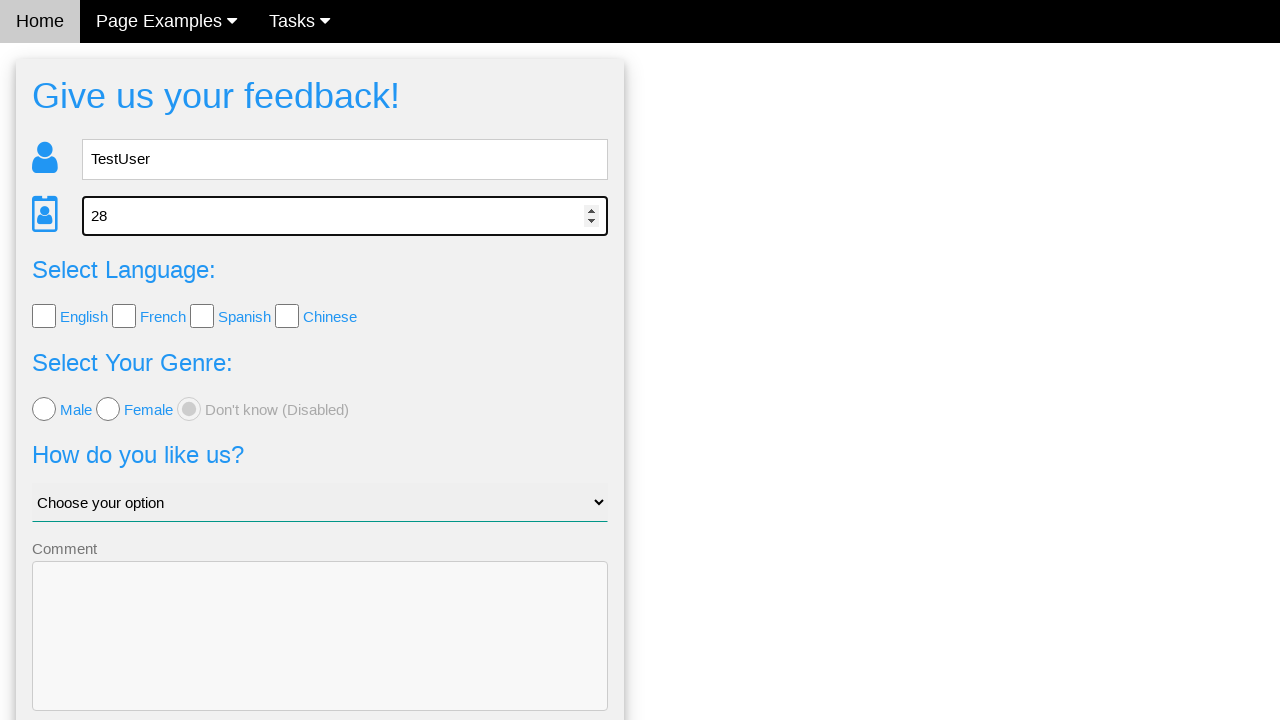

Selected English language checkbox at (44, 316) on xpath=//body/div[2]/div[1]/div[1]/form[1]/div[3]/input[1]
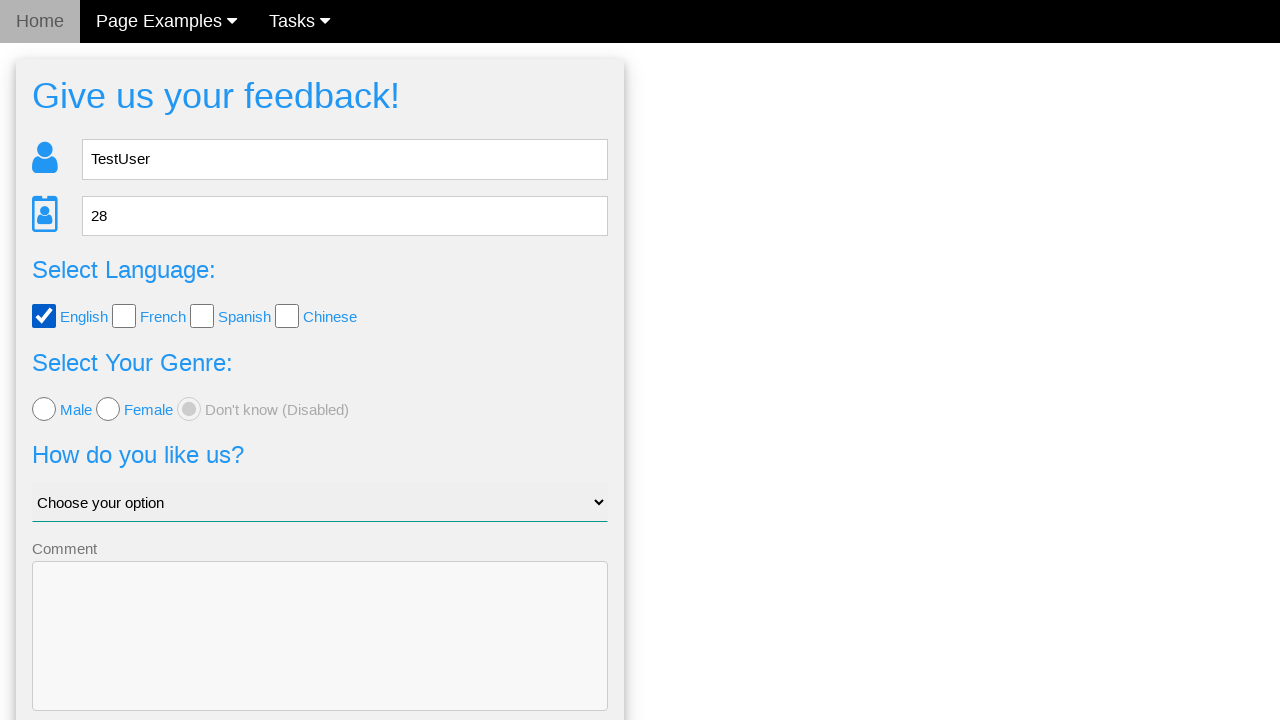

Selected Male gender radio button at (44, 409) on xpath=//body/div[2]/div[1]/div[1]/form[1]/div[4]/input[1]
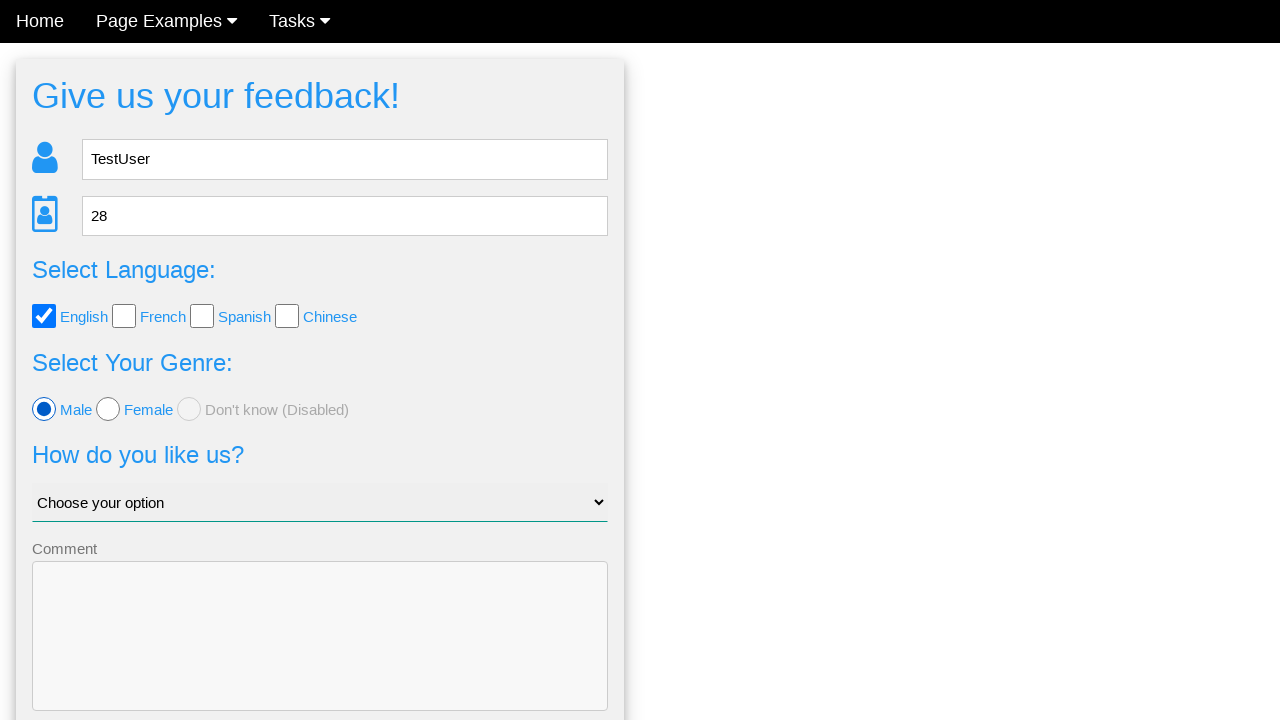

Selected 'Ok, i guess' from rating dropdown on #like_us
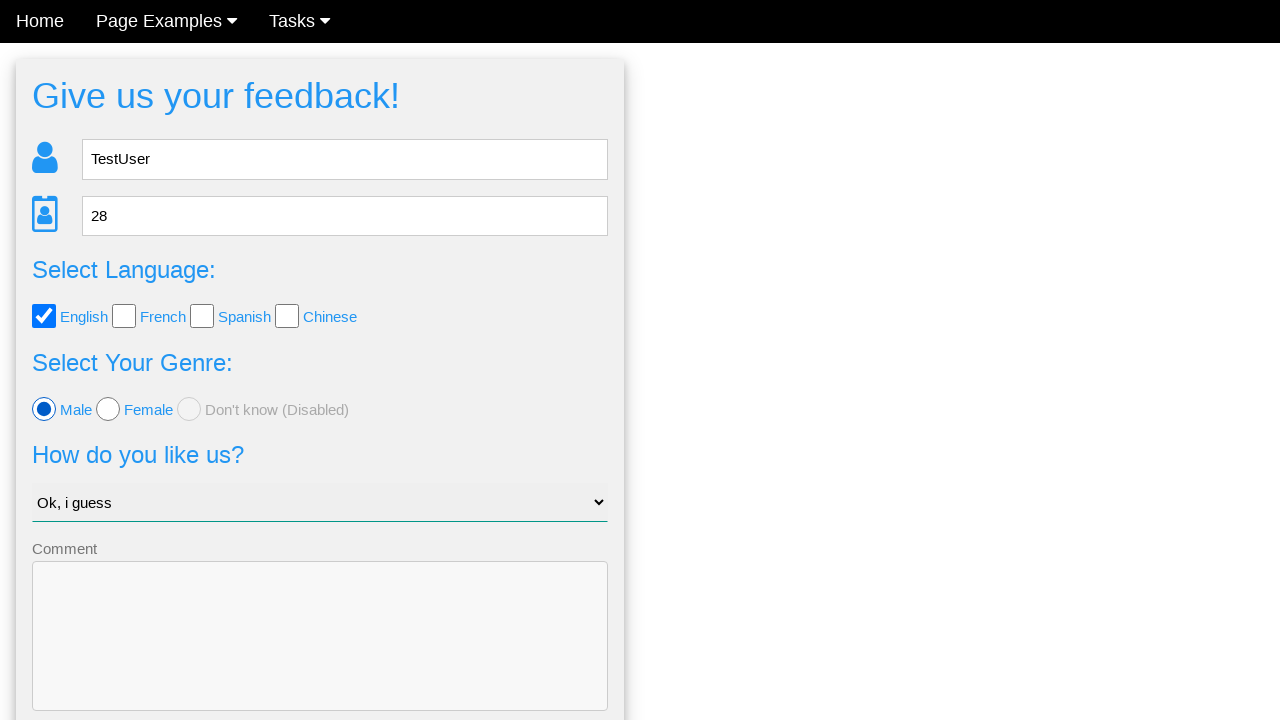

Filled comment textarea with feedback text on textarea
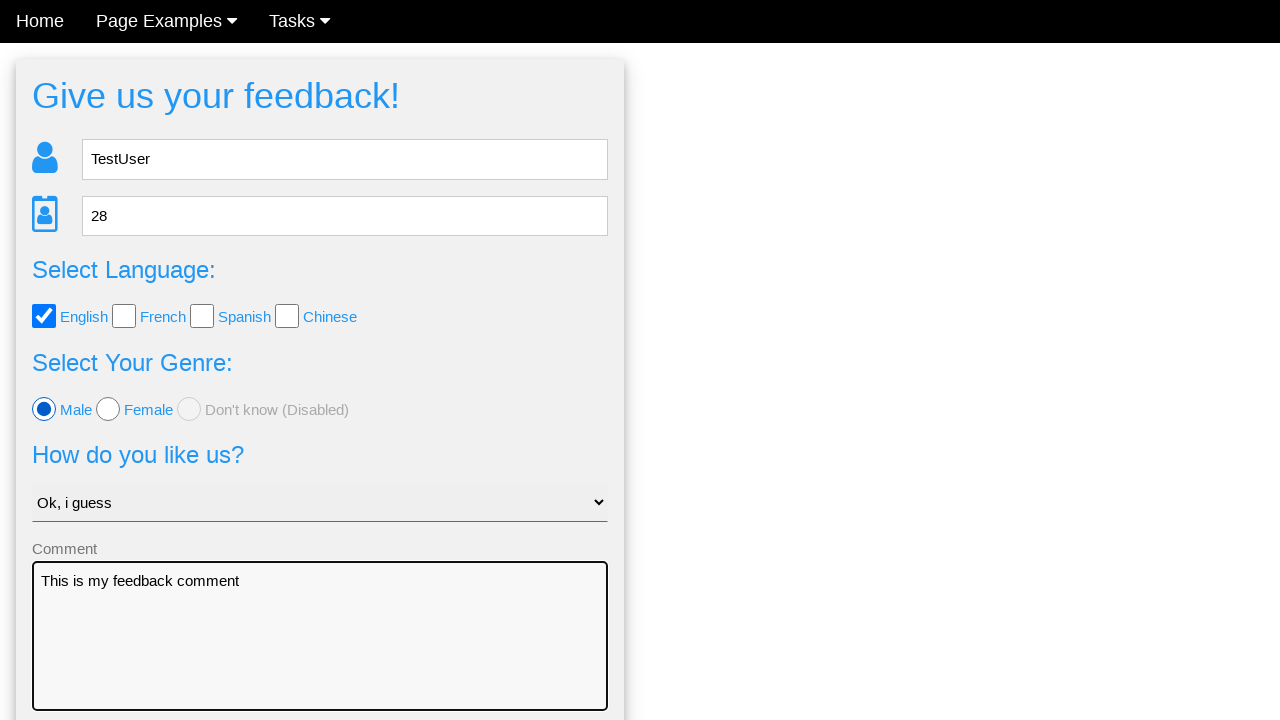

Clicked Send button to submit feedback form at (320, 656) on button:has-text('Send')
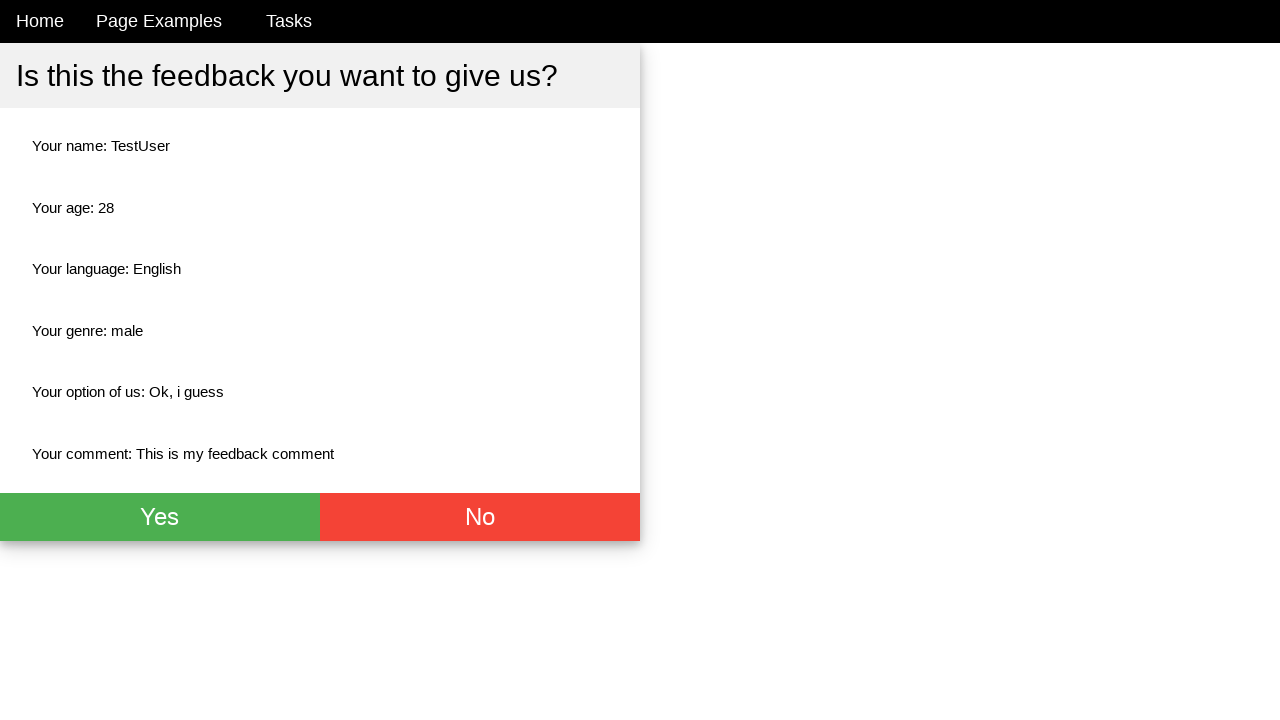

Response page loaded successfully
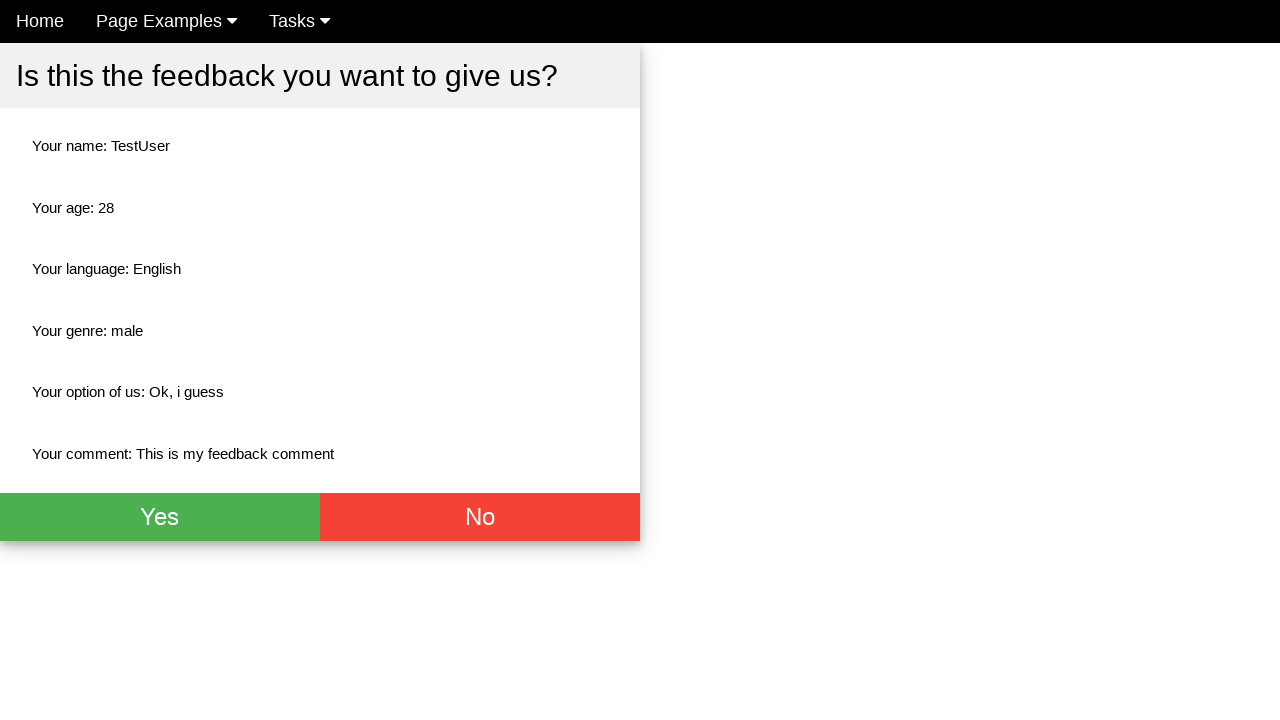

Verified name field displays 'TestUser'
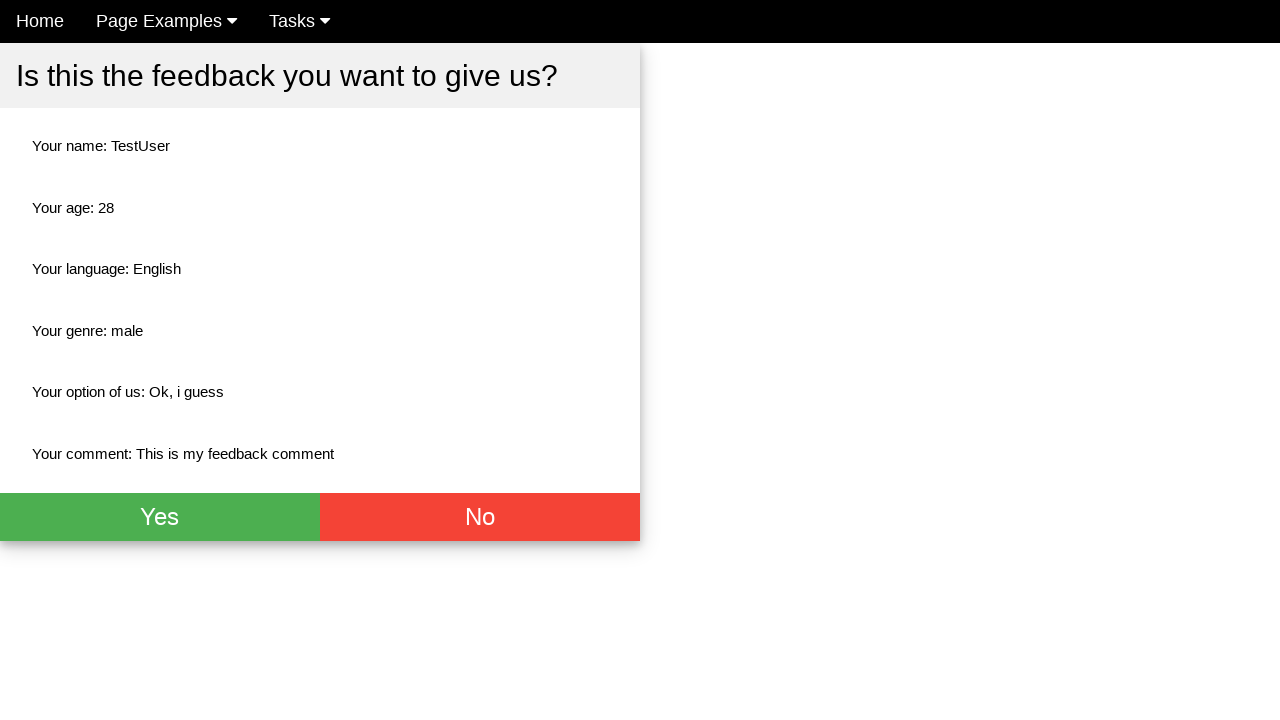

Verified age field displays '28'
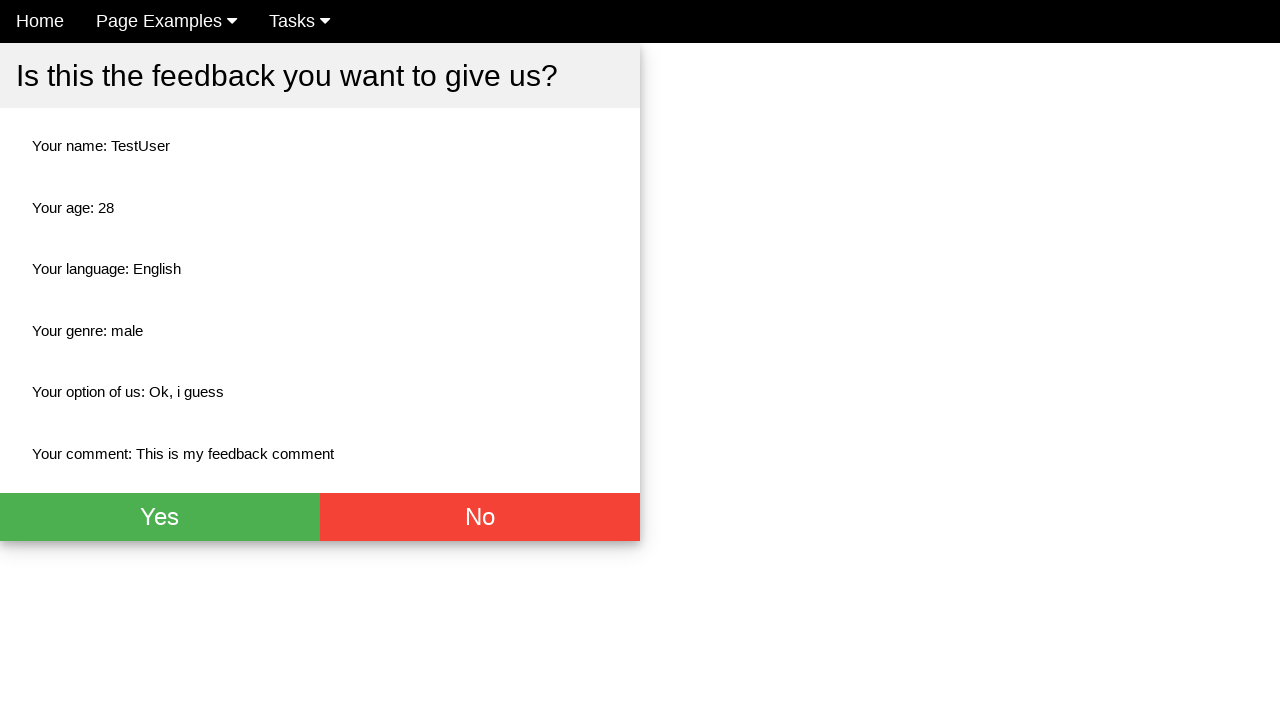

Verified language field displays 'English'
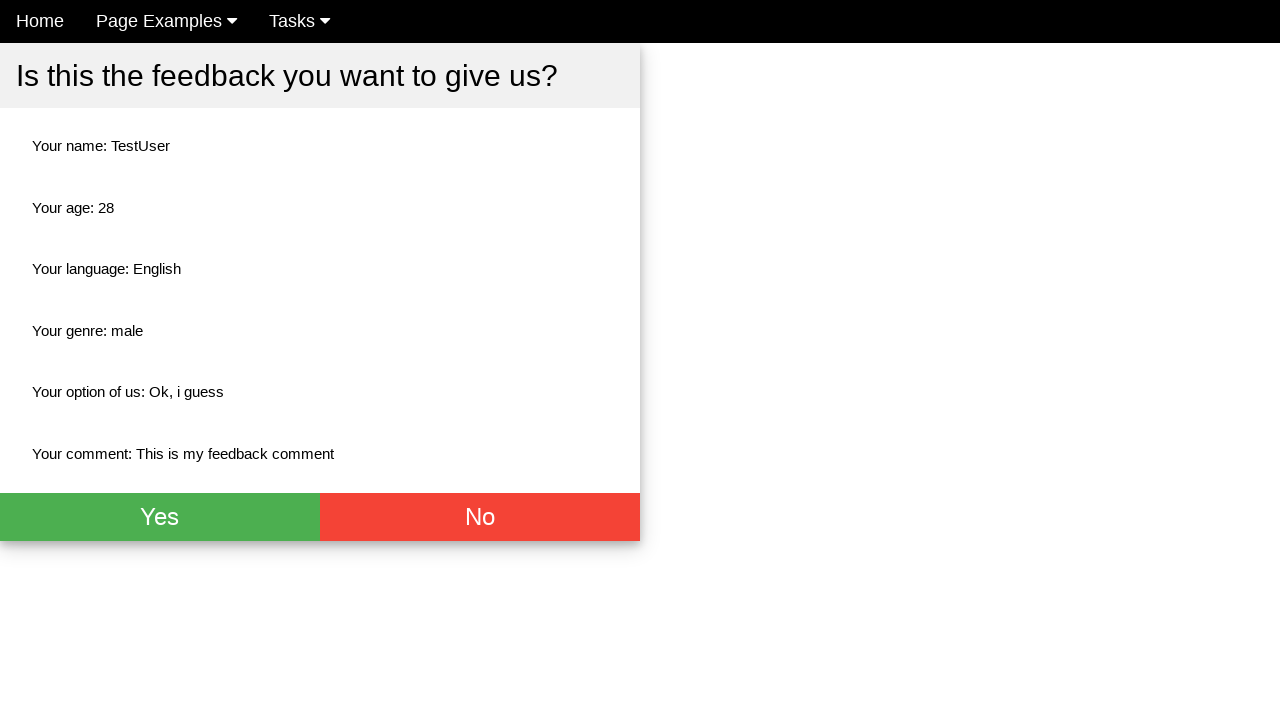

Verified gender field displays 'male'
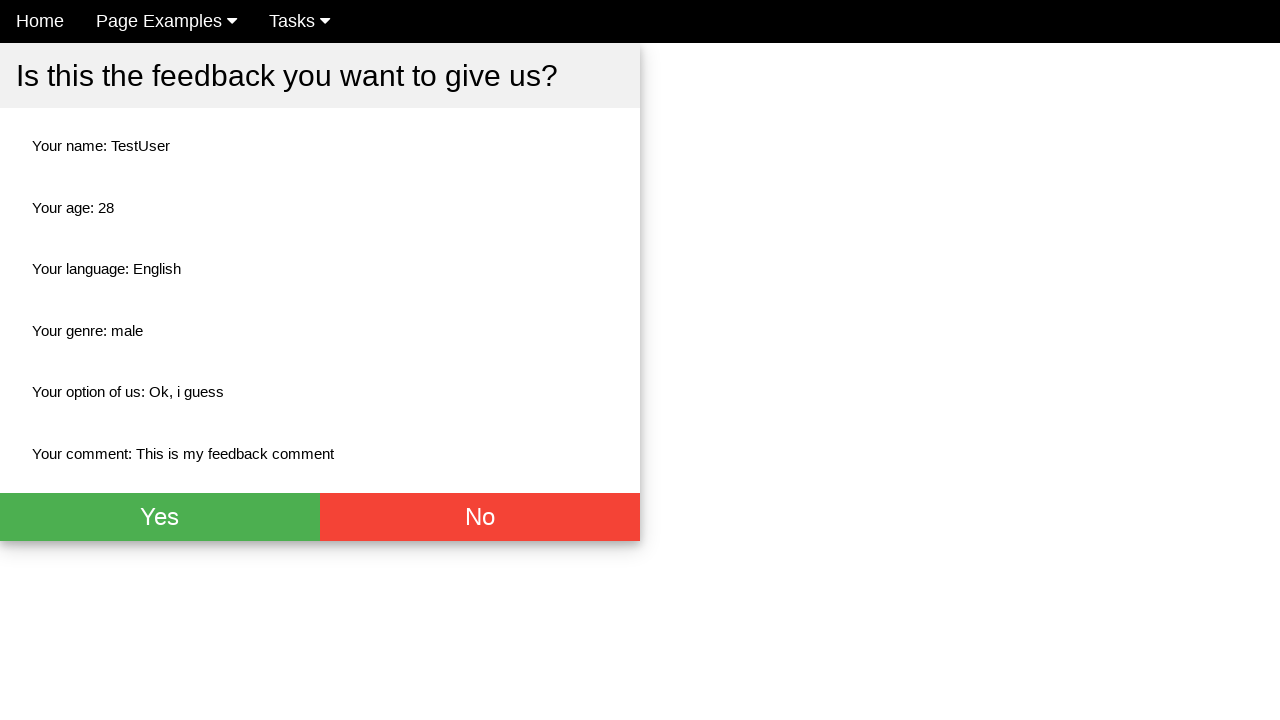

Verified option field displays 'Ok, i guess'
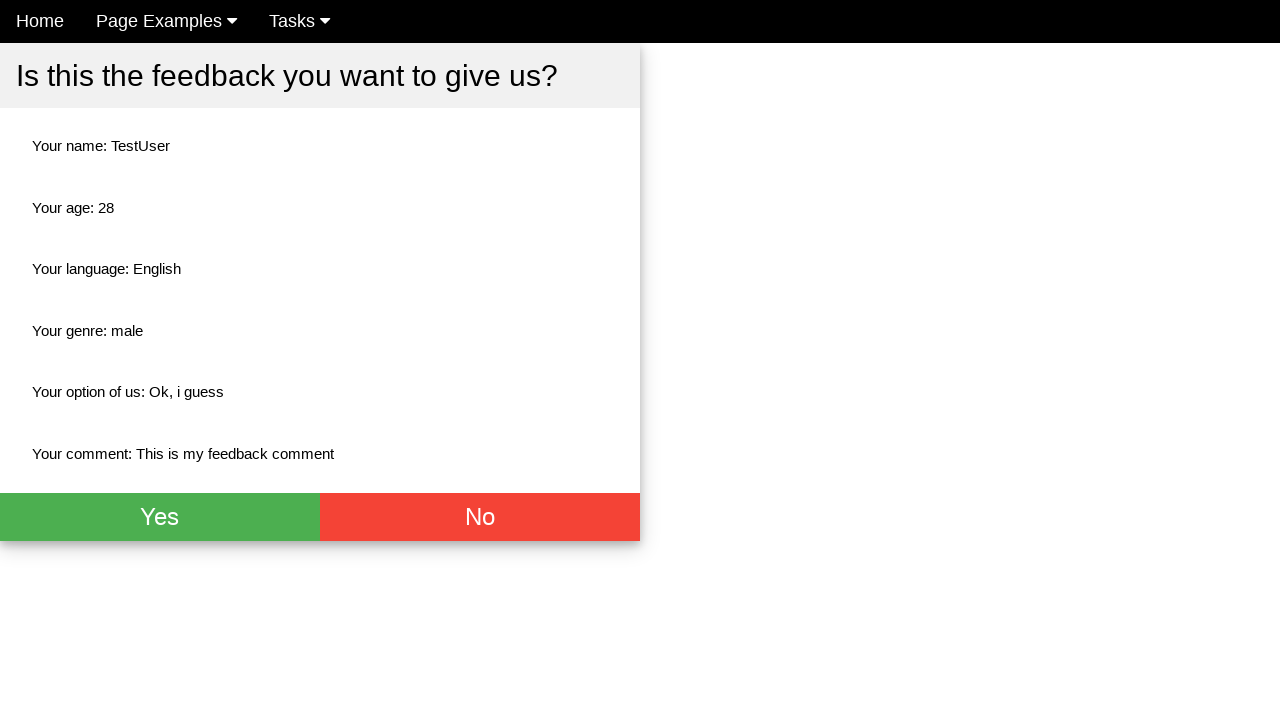

Verified comment field displays feedback text
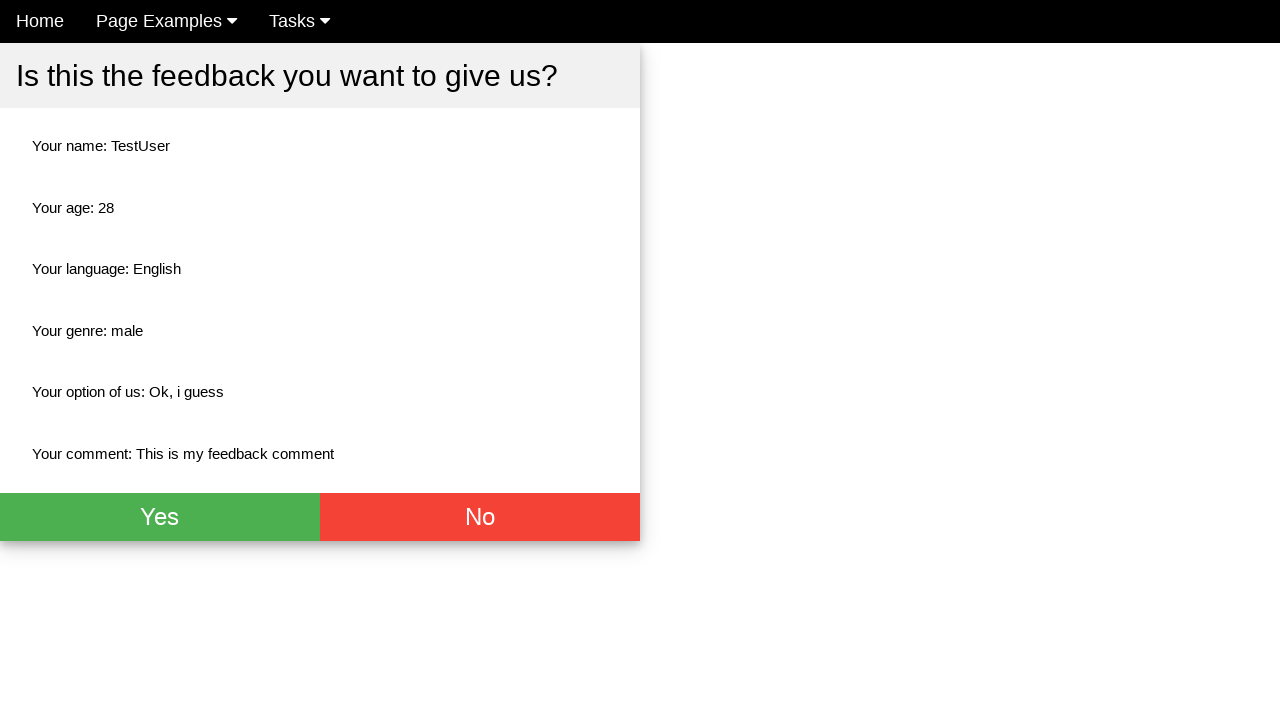

Verified Yes button has green background color
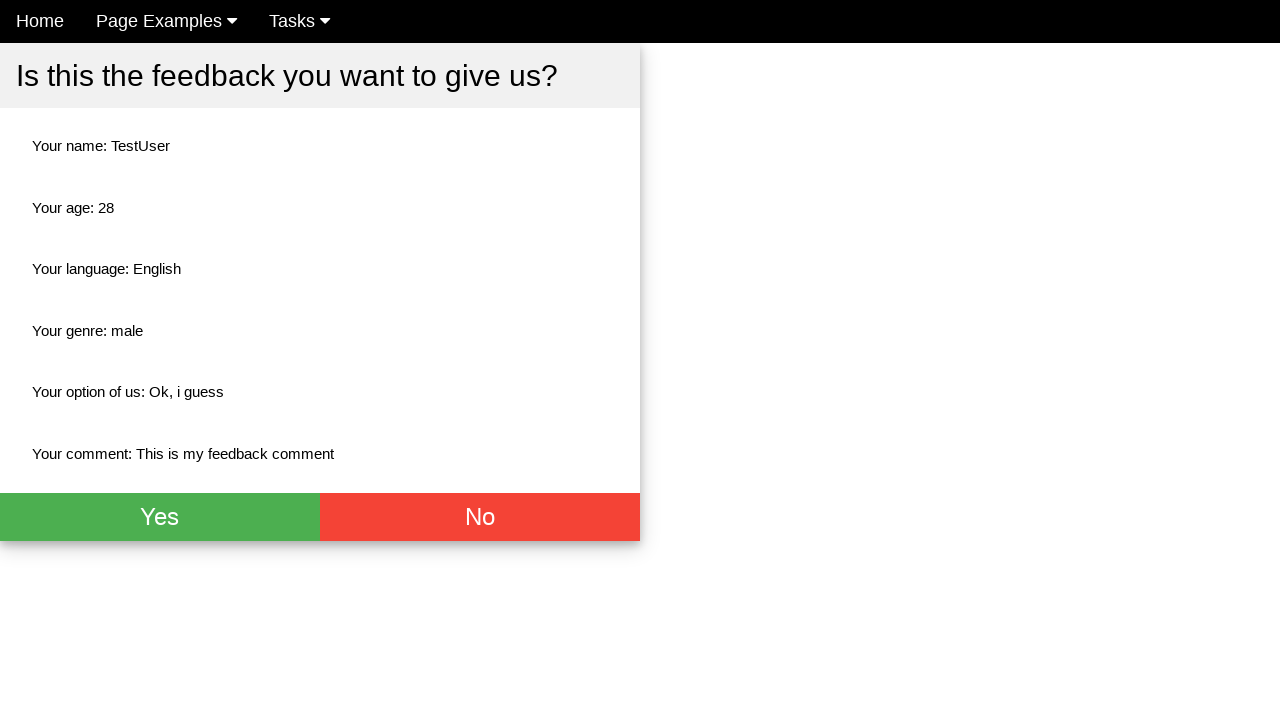

Verified No button has red background color
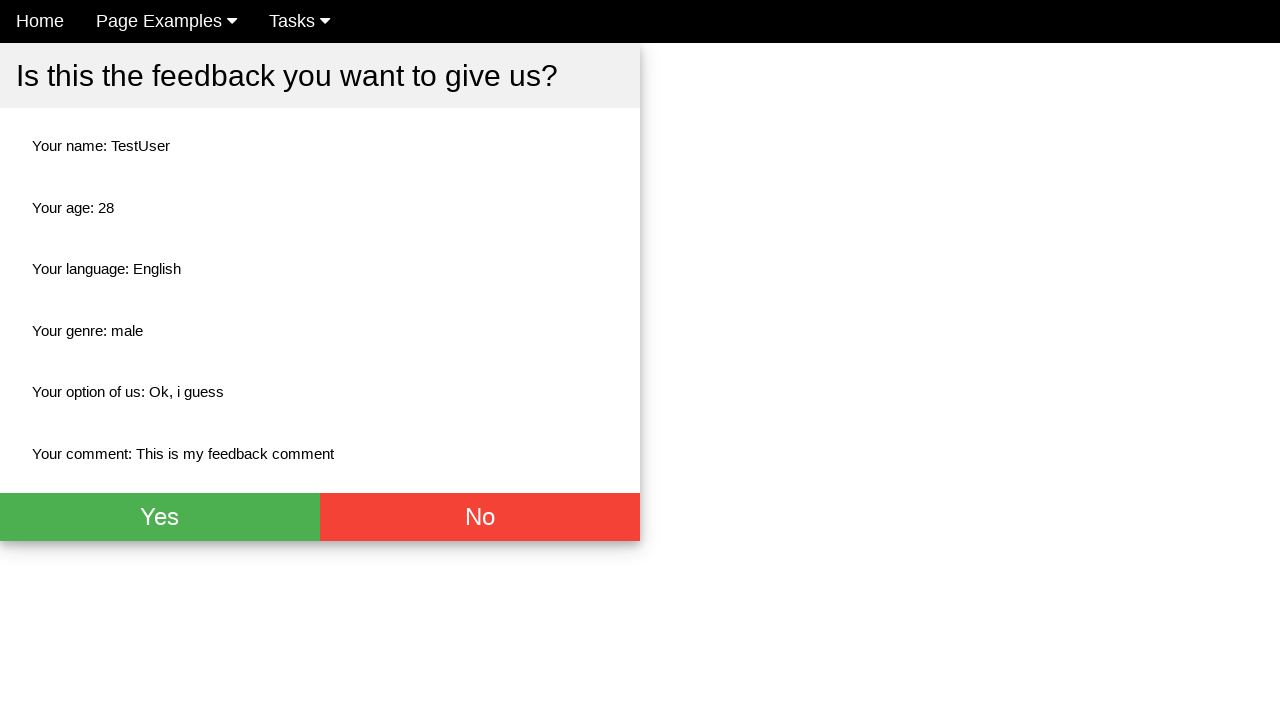

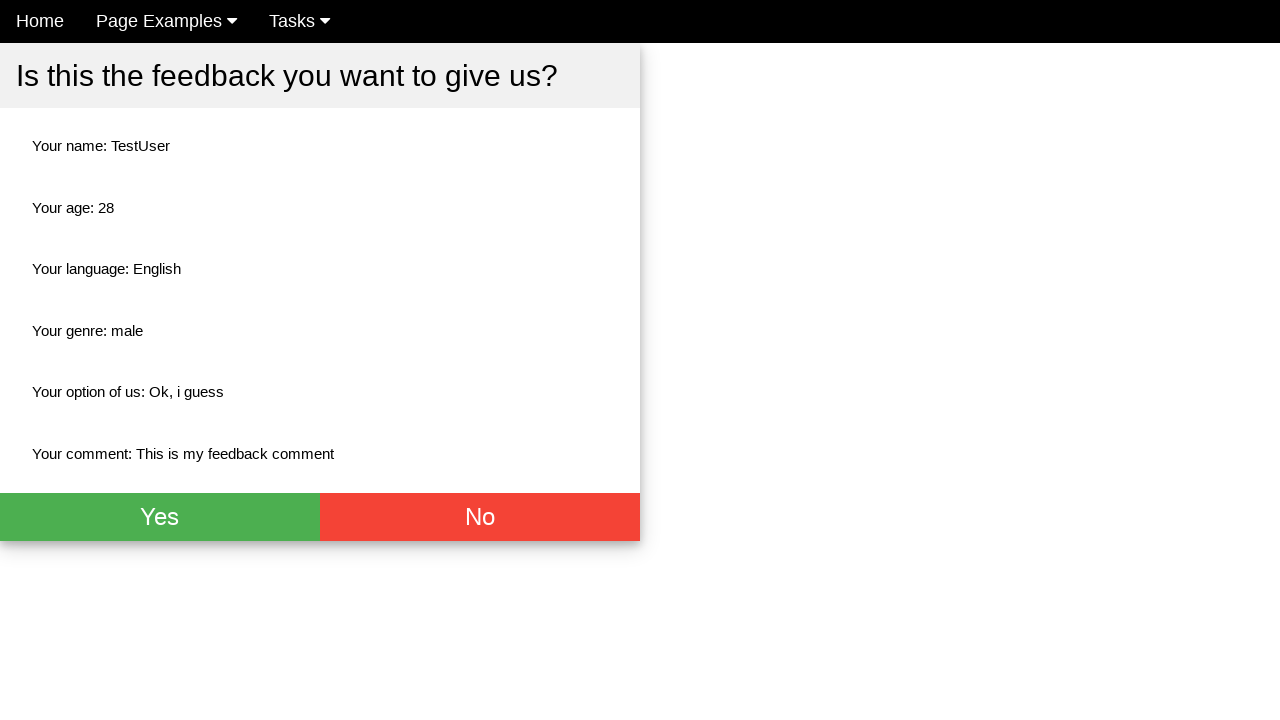